Tests login form validation by submitting with empty username and filled password to verify username required error

Starting URL: https://www.saucedemo.com/

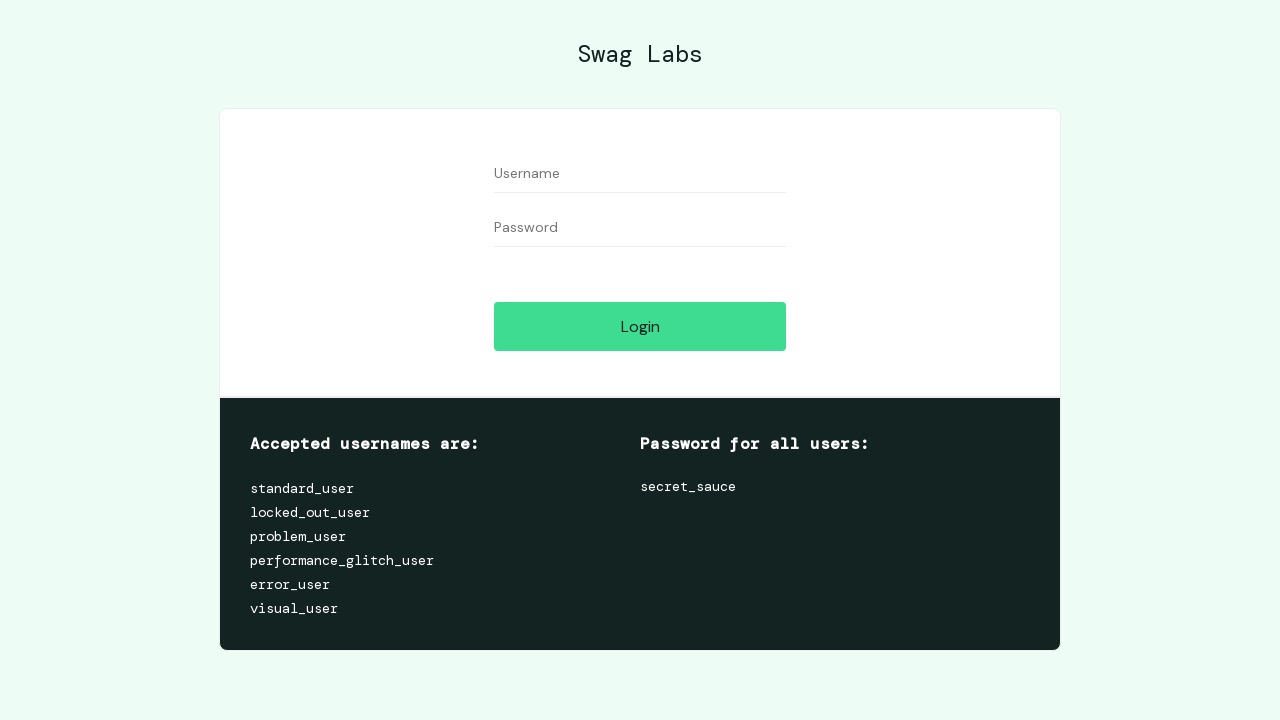

Left username field empty on #user-name
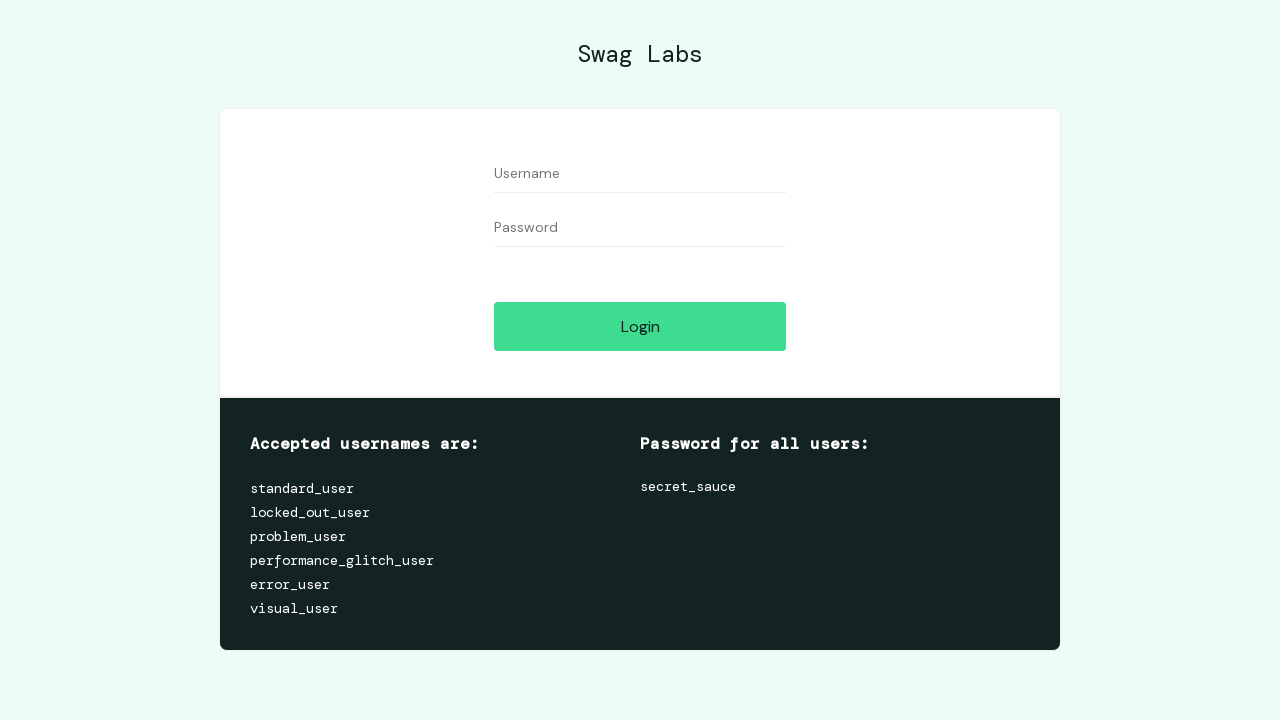

Filled password field with 'SecurePass789' on #password
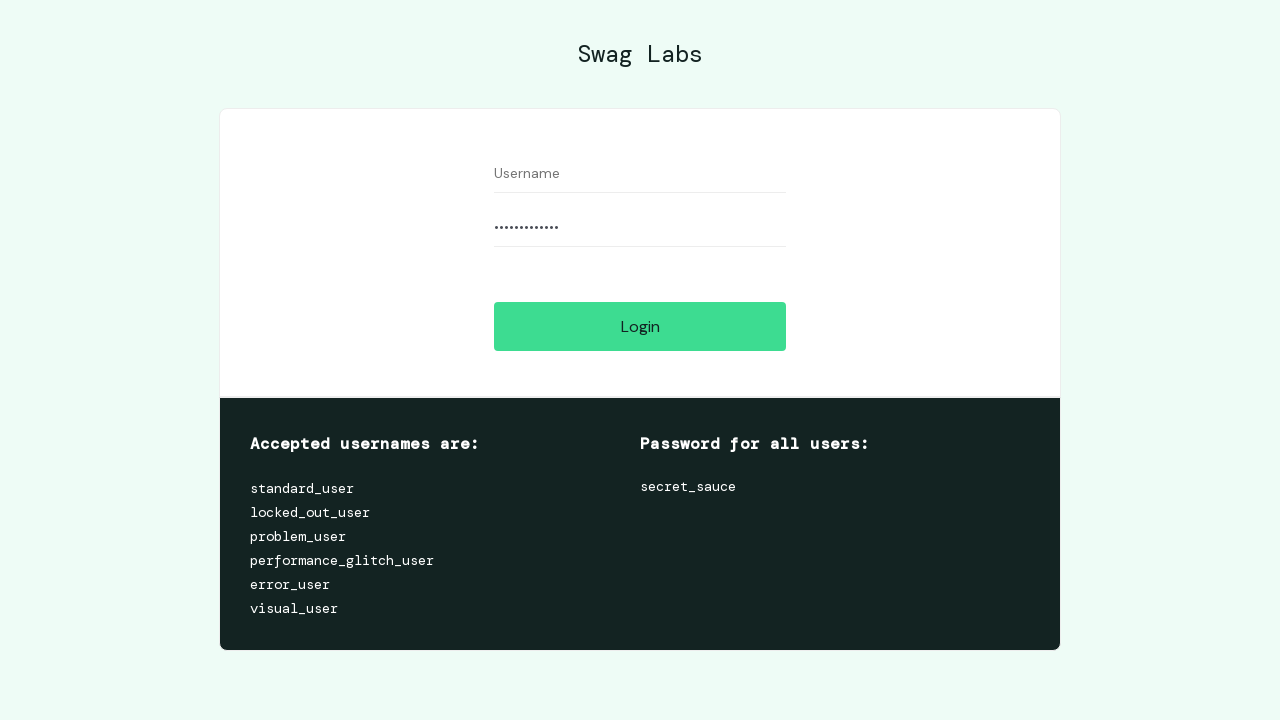

Clicked login button to submit form at (640, 326) on #login-button
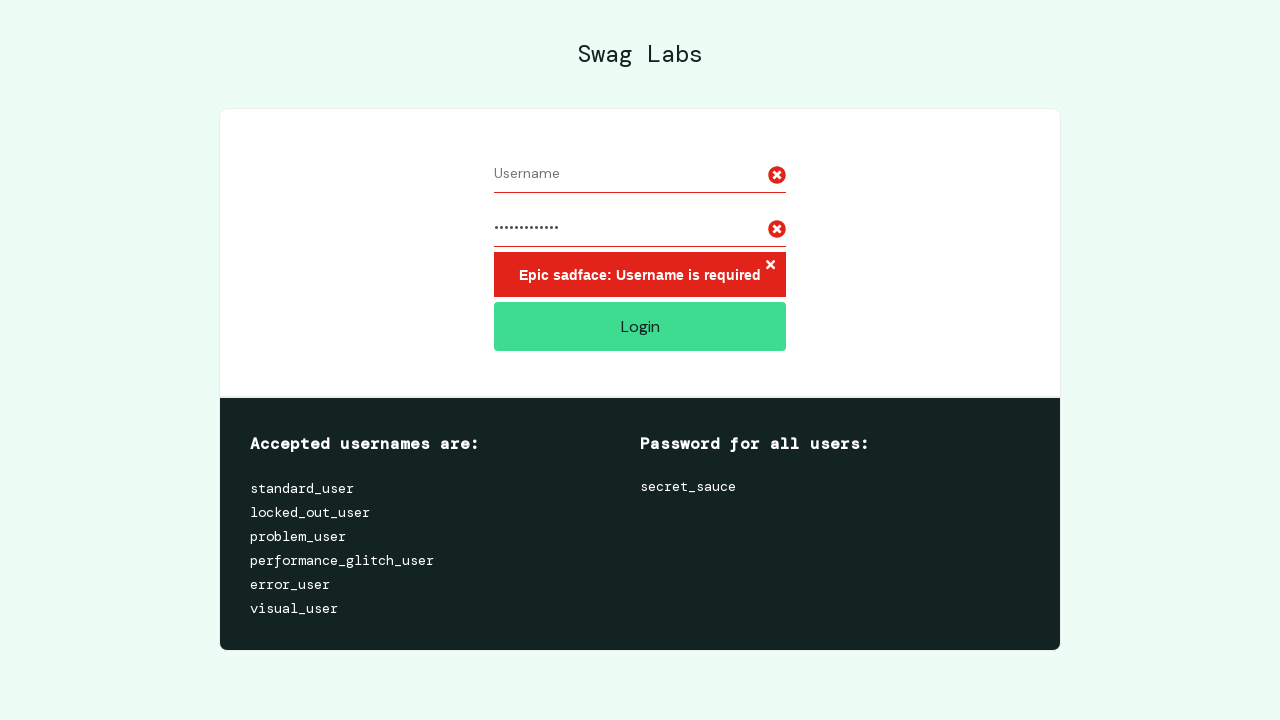

Username required error message appeared on page
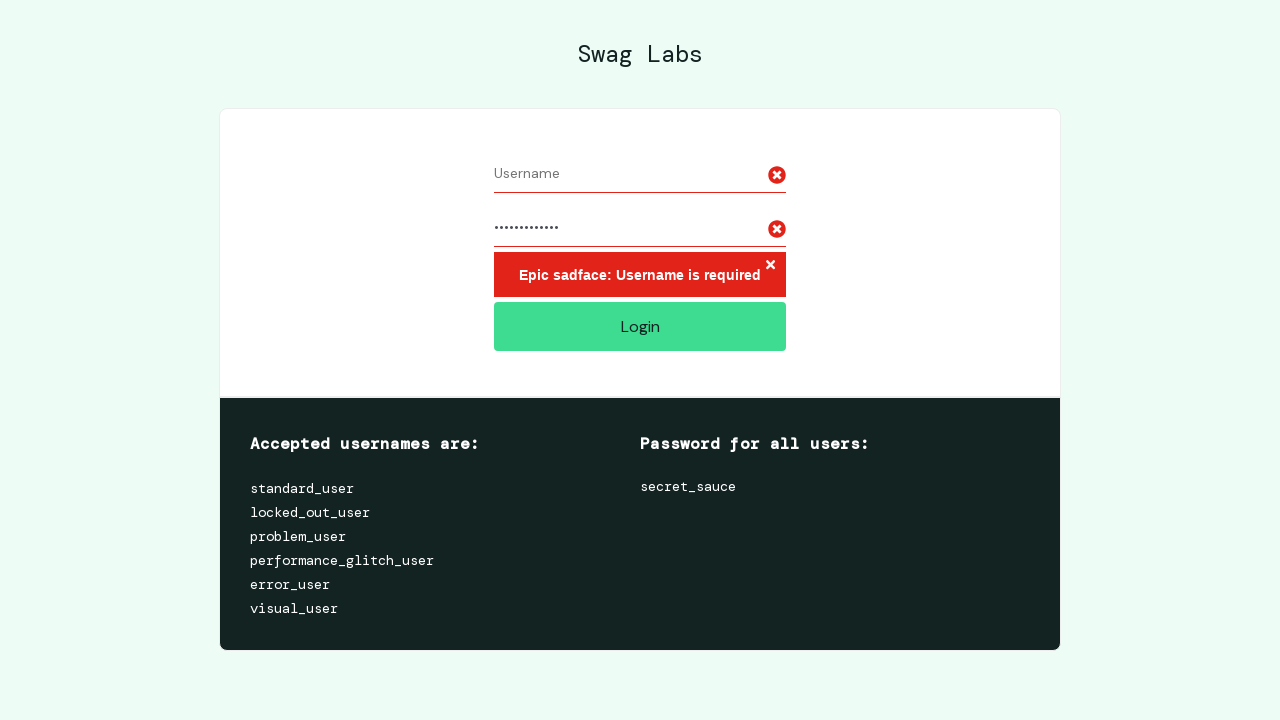

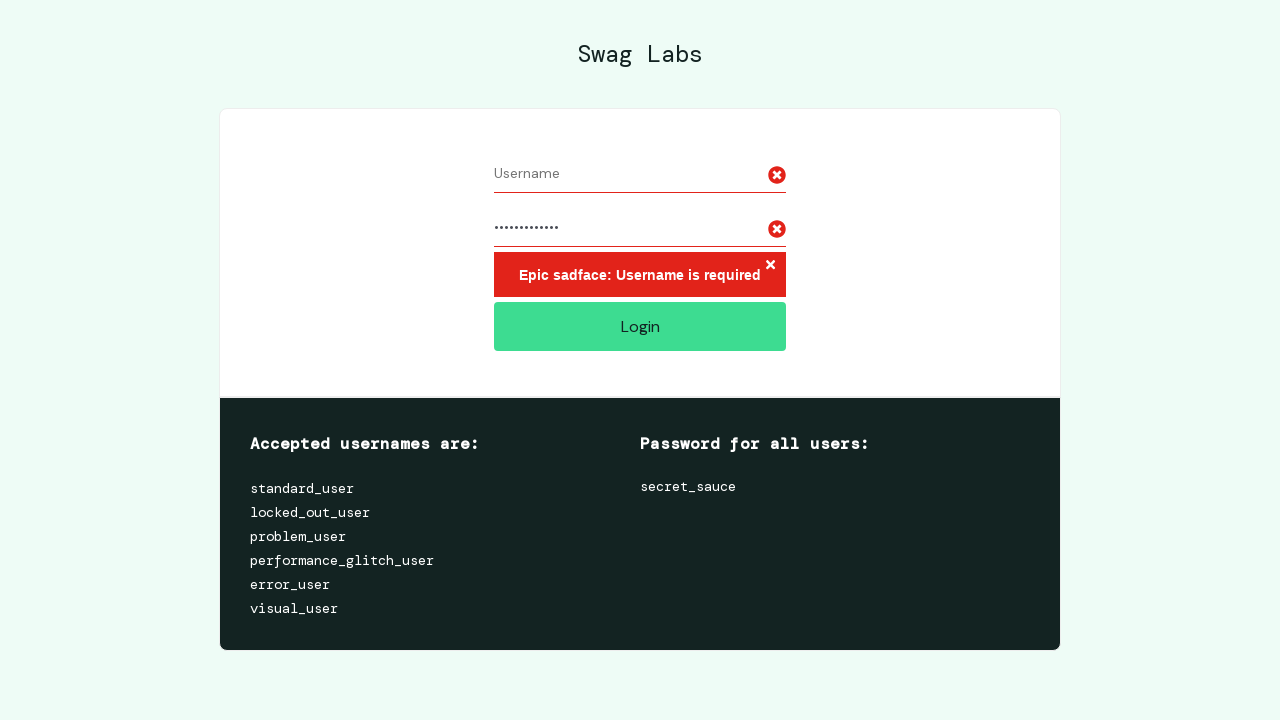